Tests page scrolling functionality by scrolling to specific elements and performing various scroll operations on the Selenium downloads page

Starting URL: https://www.selenium.dev/downloads/

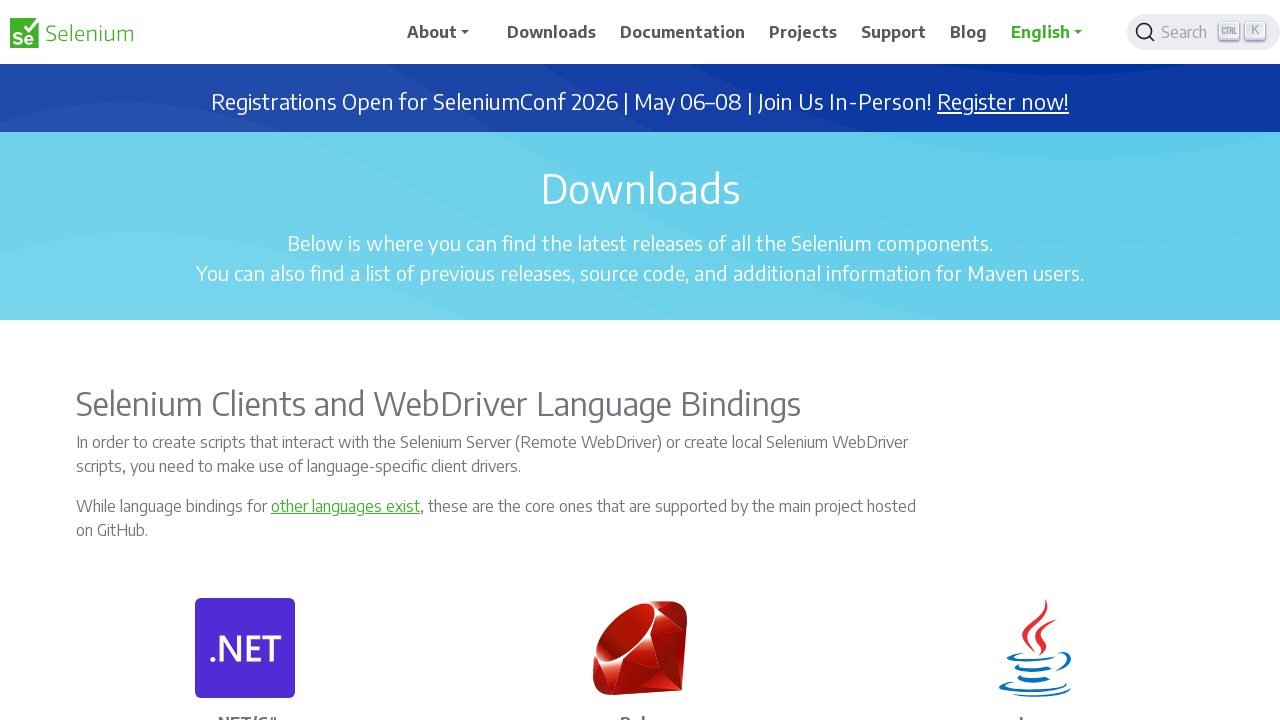

Located Chrome download link element
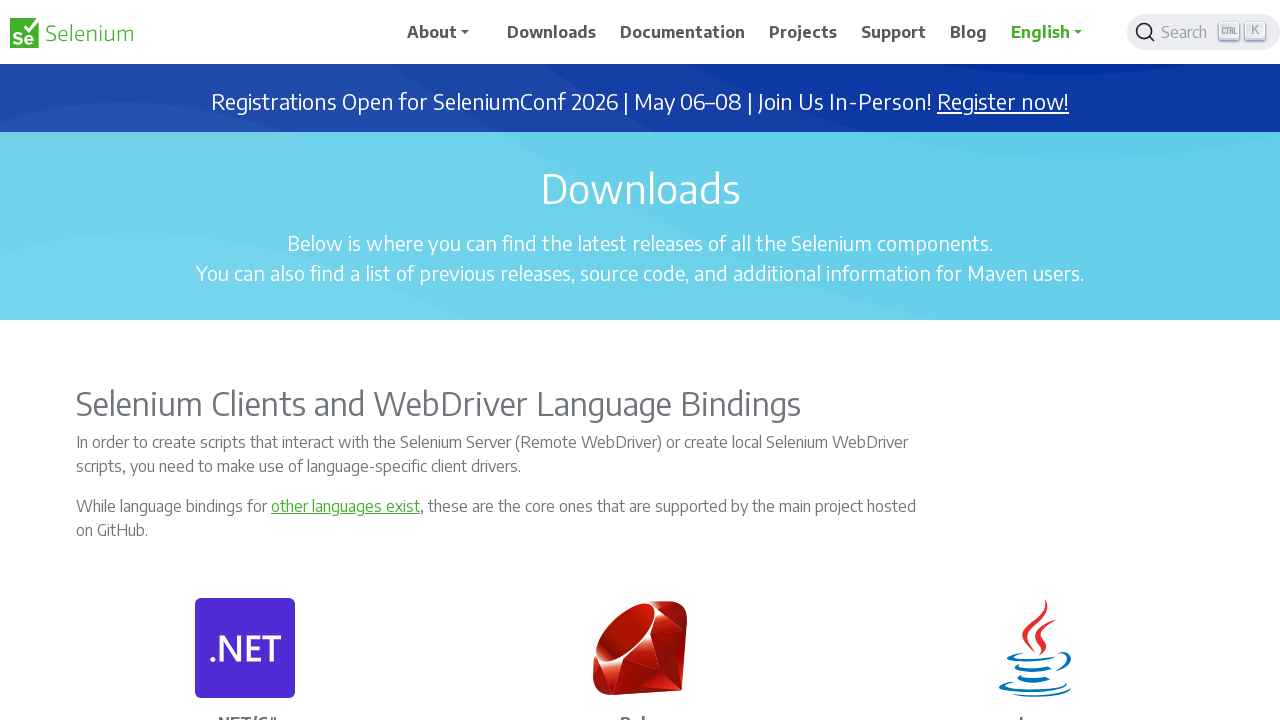

Scrolled to Chrome link element
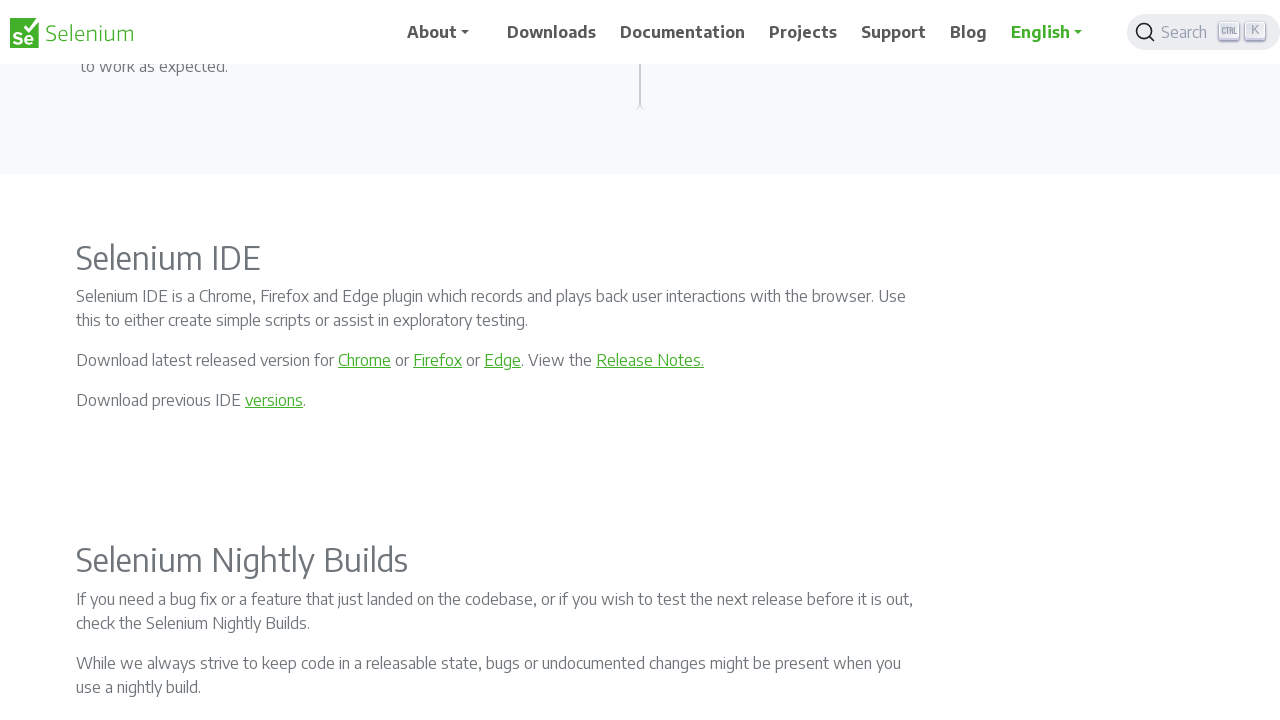

Scrolled to bottom of the Selenium downloads page
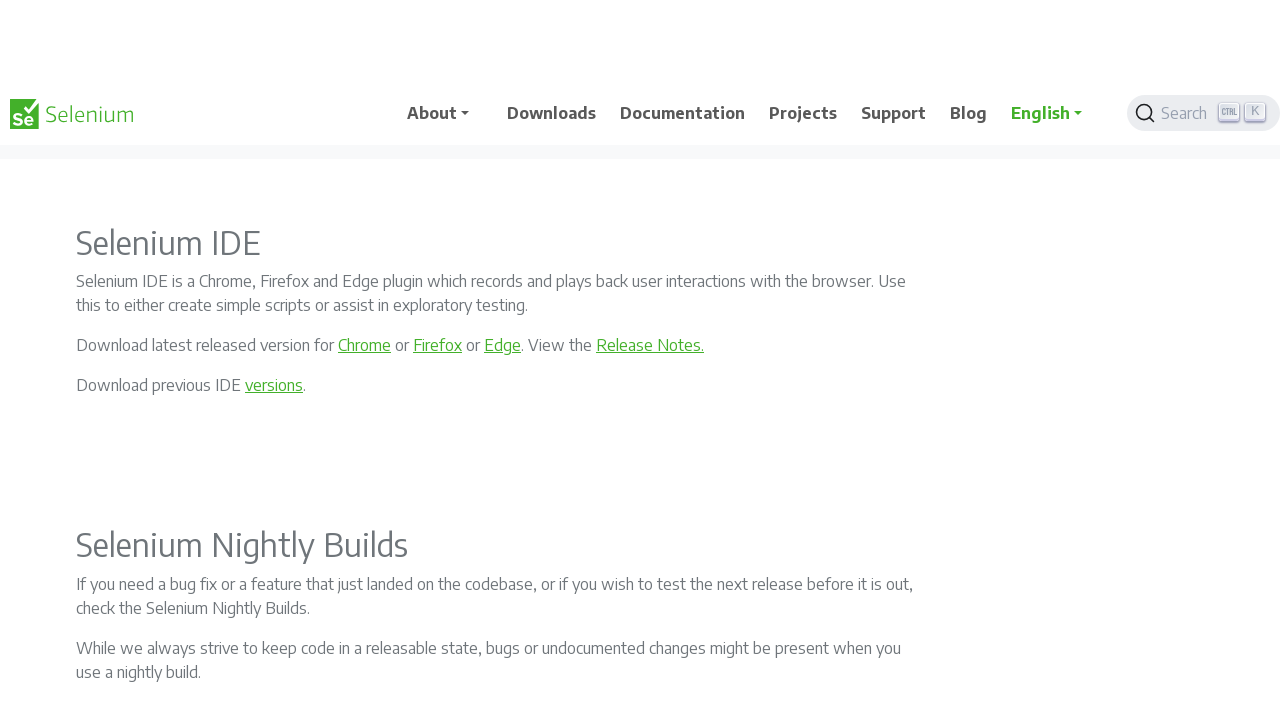

Scrolled back to top of the page
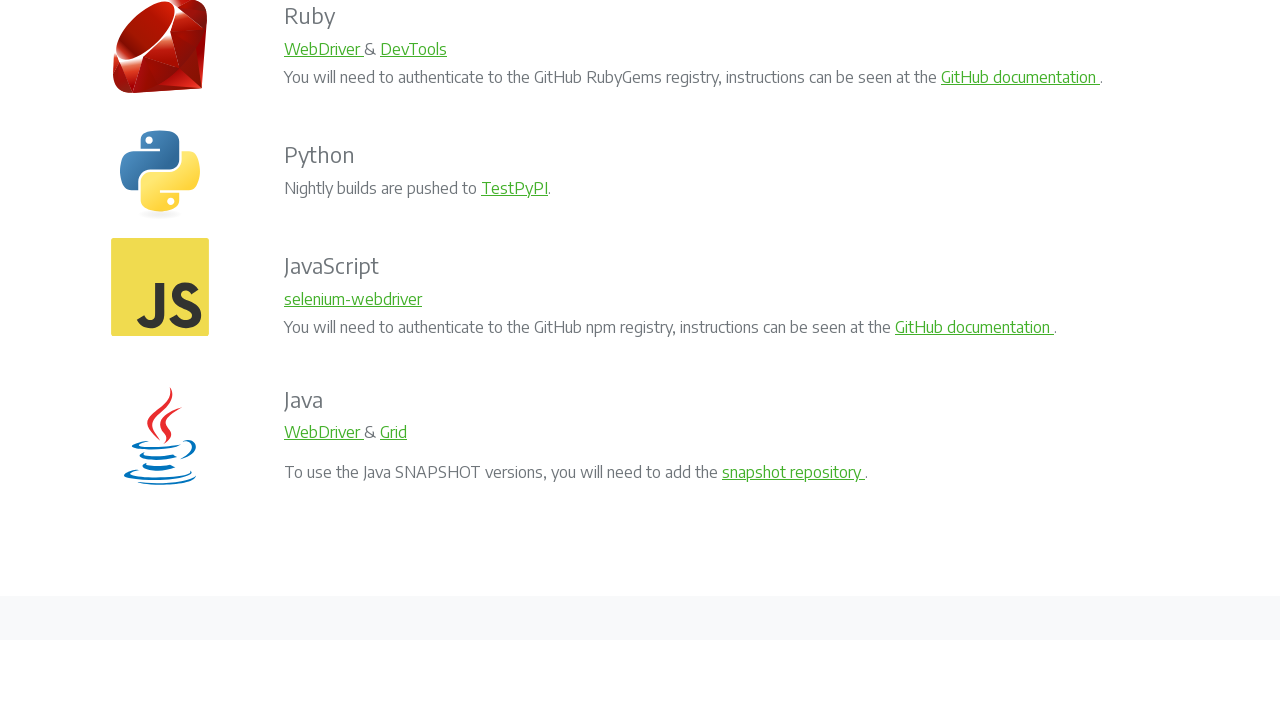

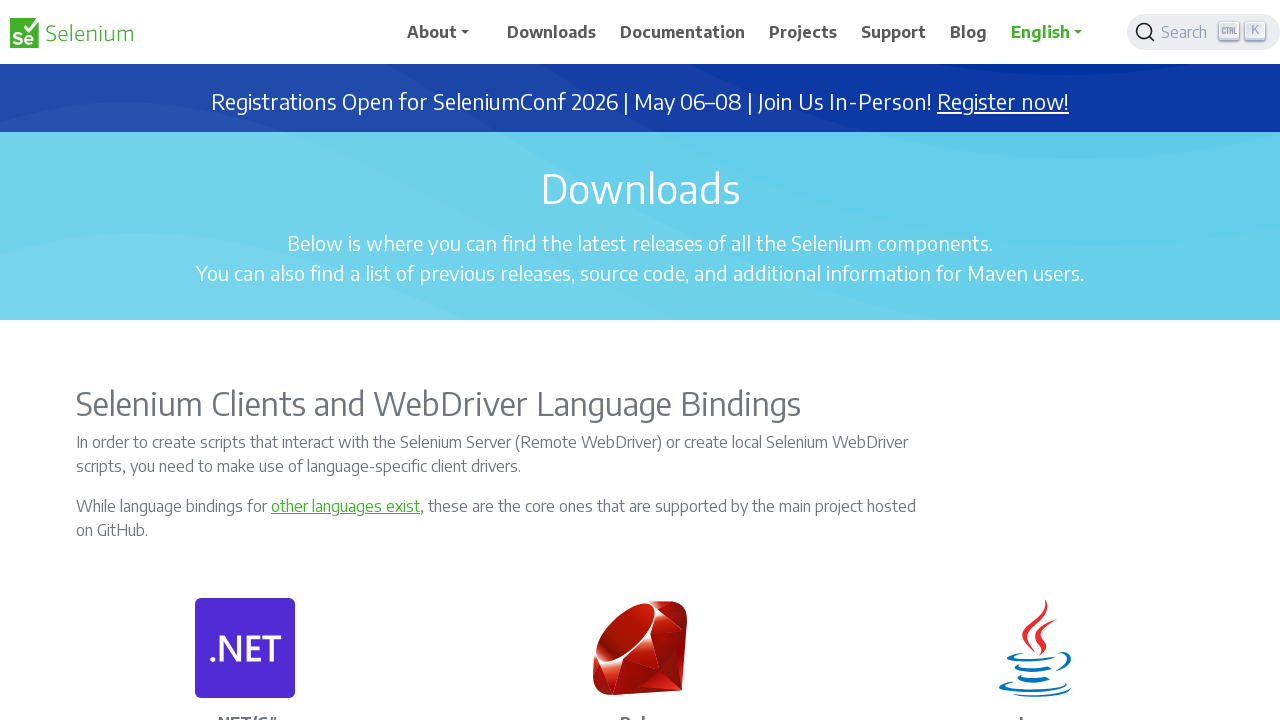